Tests a practice form by filling out various fields including name, email, password, checkbox, dropdown selection, radio button, and date picker, then submits the form and verifies the success message.

Starting URL: https://rahulshettyacademy.com/angularpractice/

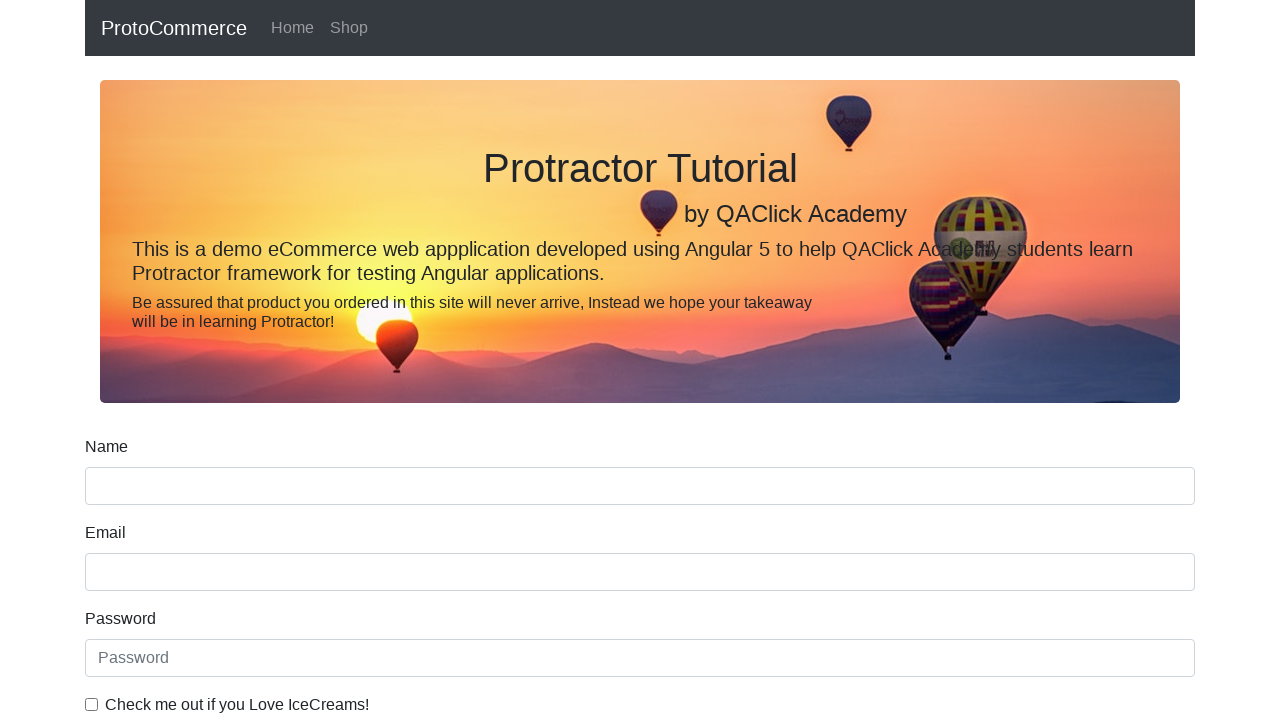

Filled name field with 'Rahual Shetty' on input[name='name']
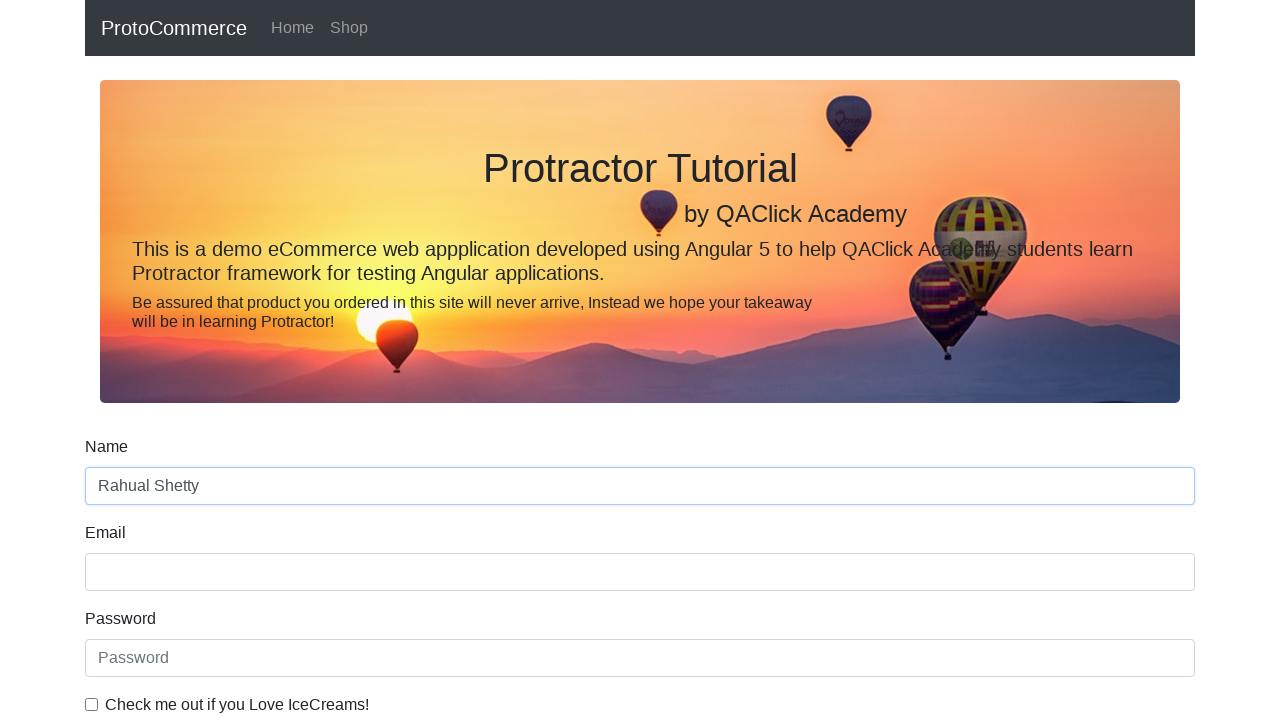

Filled email field with 'Rahualshetty@gmail.com' on input[name='email']
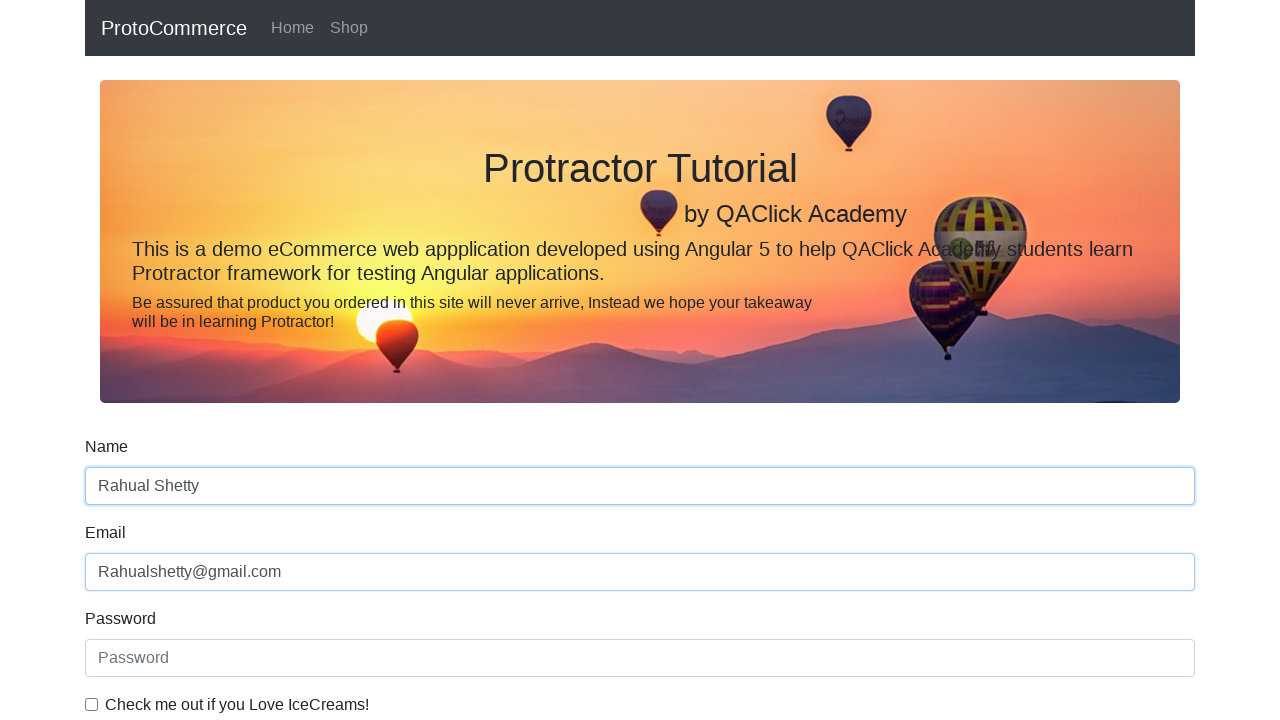

Filled password field with 'willgetnewjob' on #exampleInputPassword1
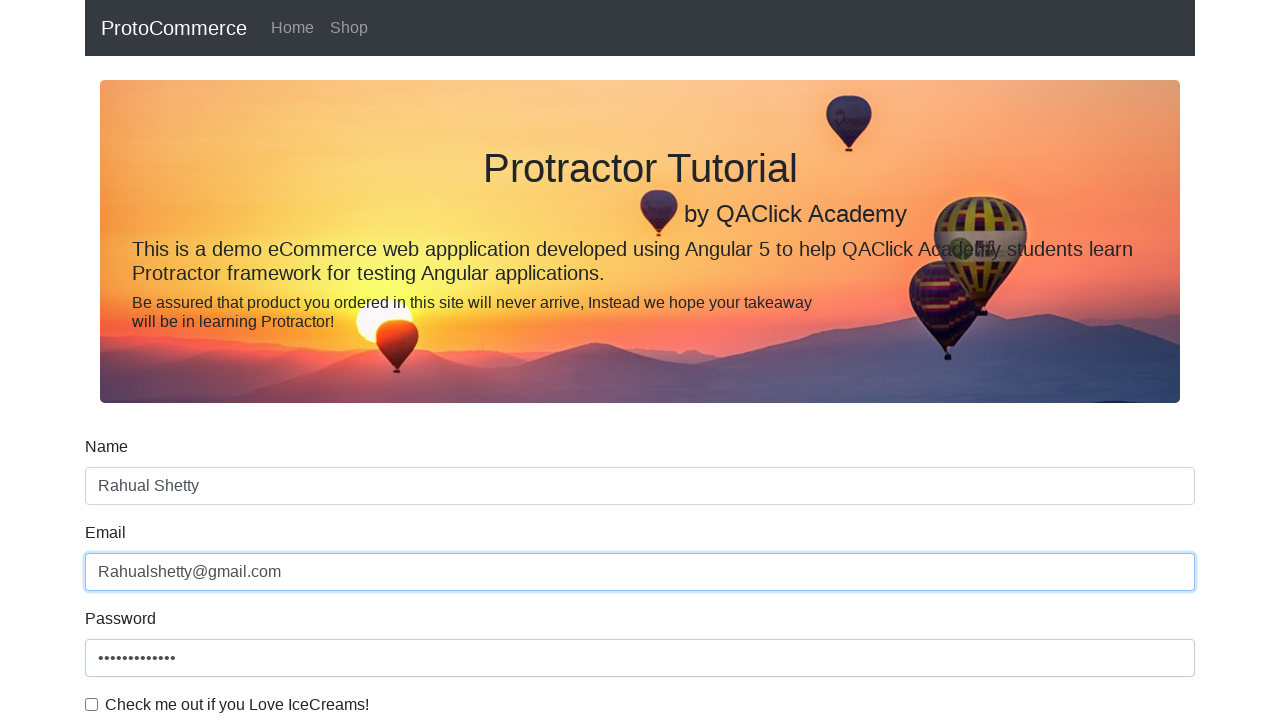

Clicked checkbox to agree to terms at (92, 704) on input#exampleCheck1
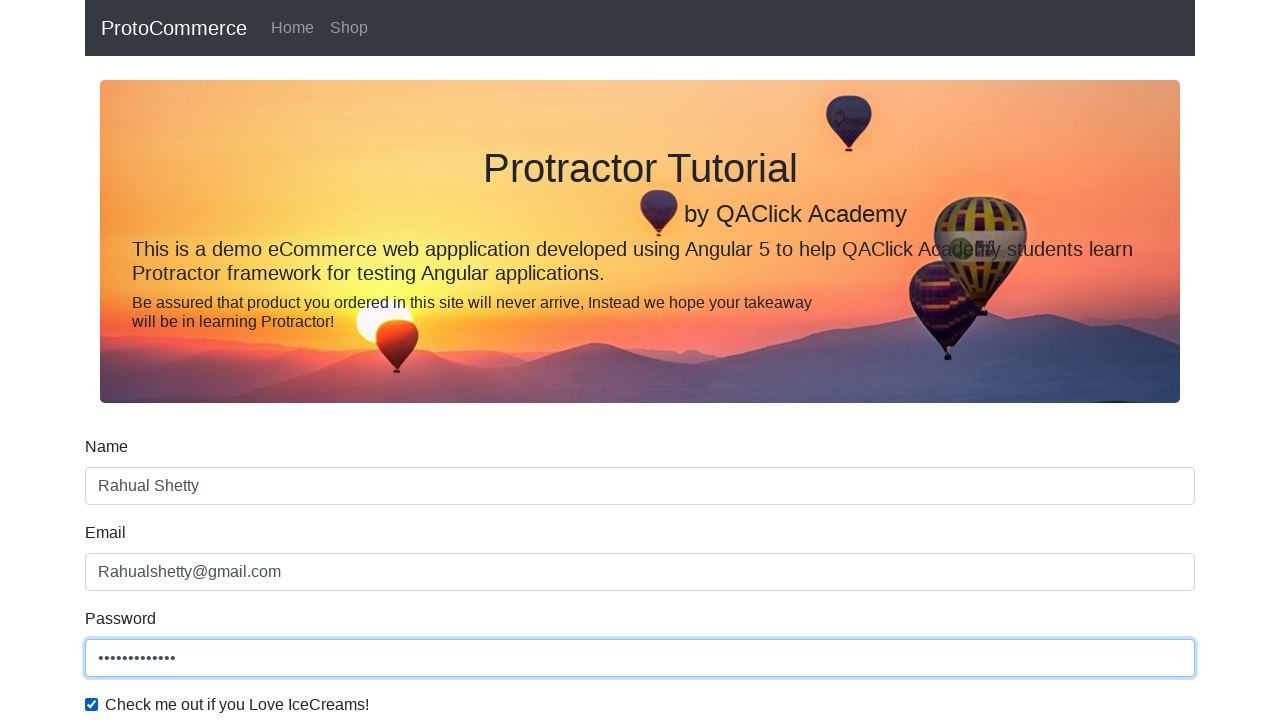

Selected 'Female' from gender dropdown on #exampleFormControlSelect1
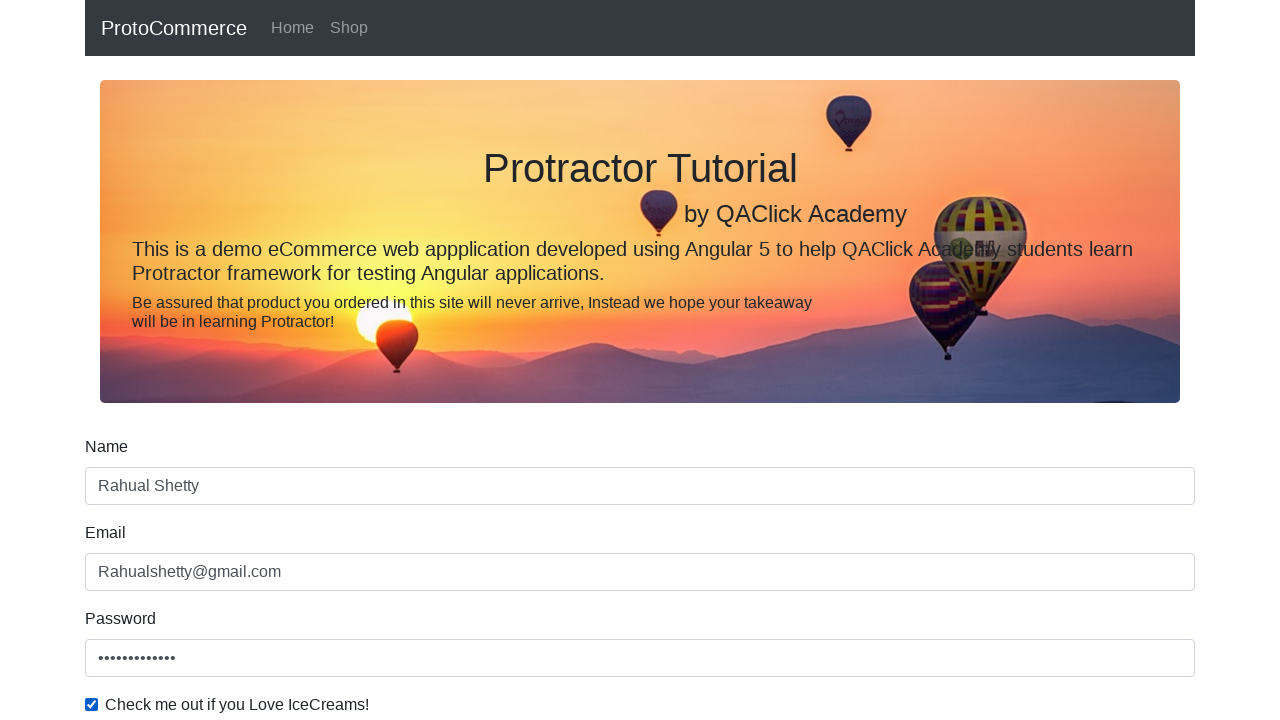

Clicked radio button for employment status at (238, 360) on #inlineRadio1
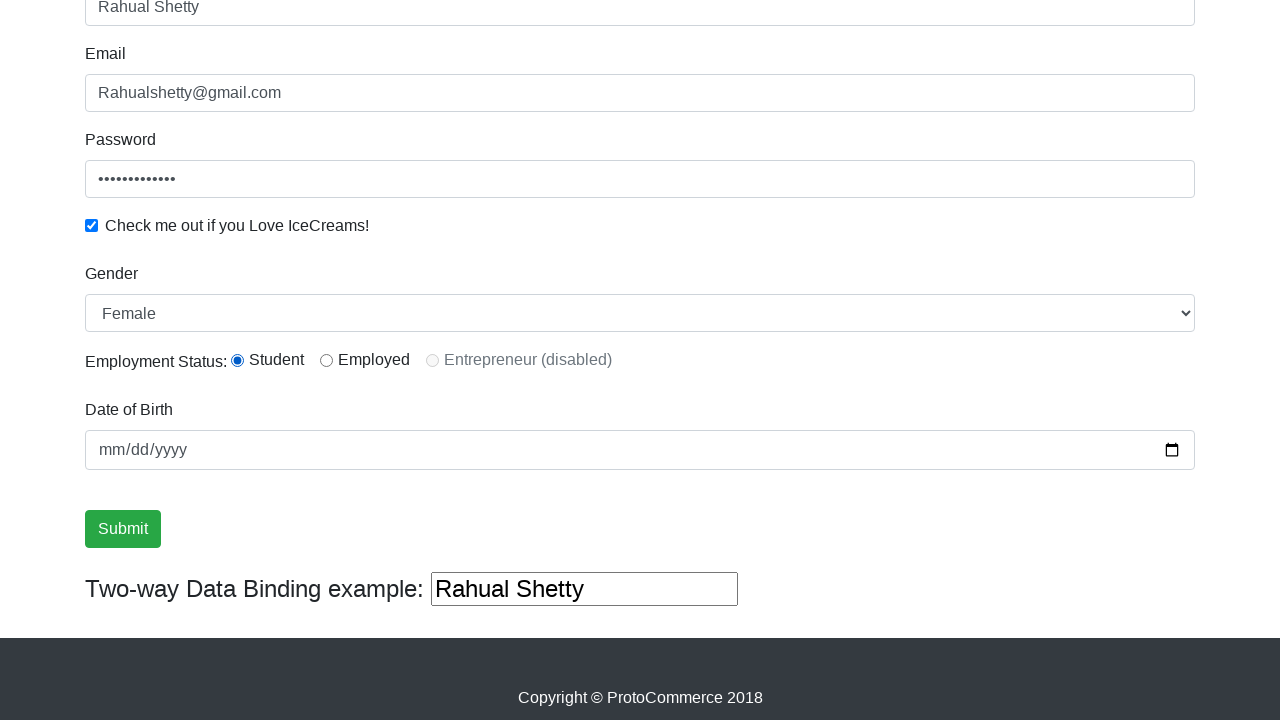

Filled date field with '2025-06-15' on input[type='date']
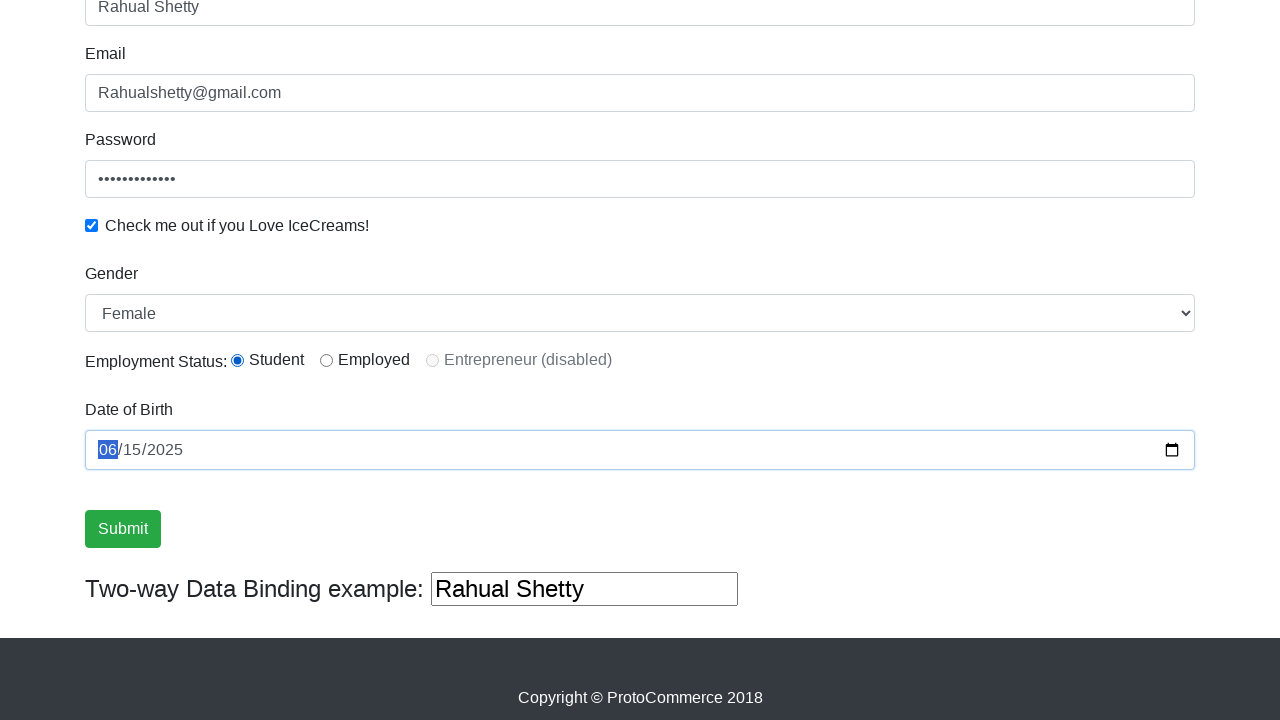

Clicked submit button to submit the form at (123, 529) on .btn-success
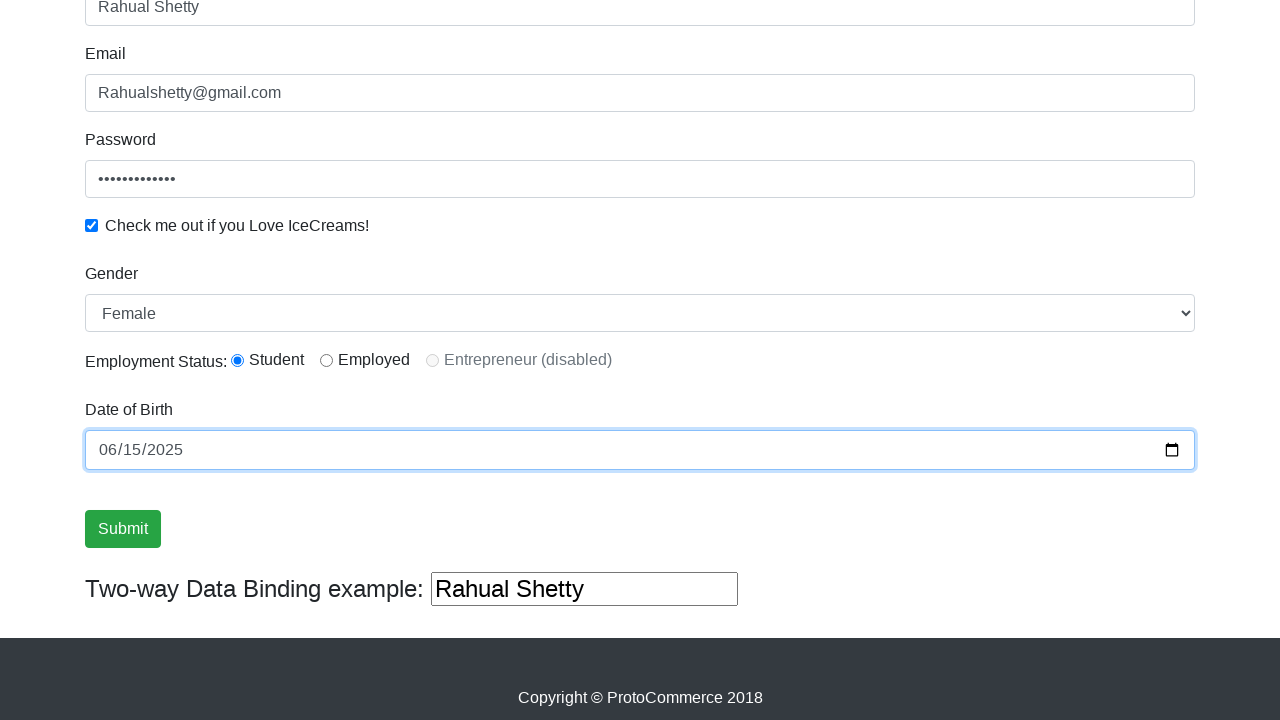

Form submission successful - success message displayed
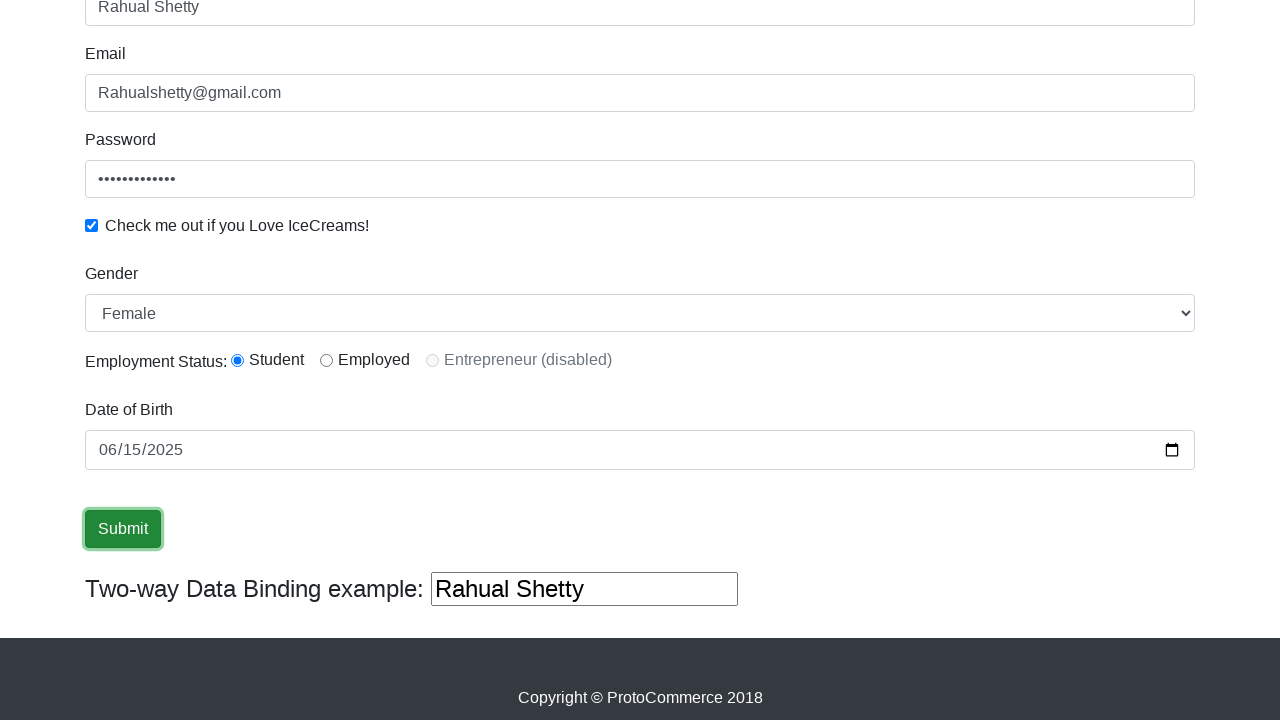

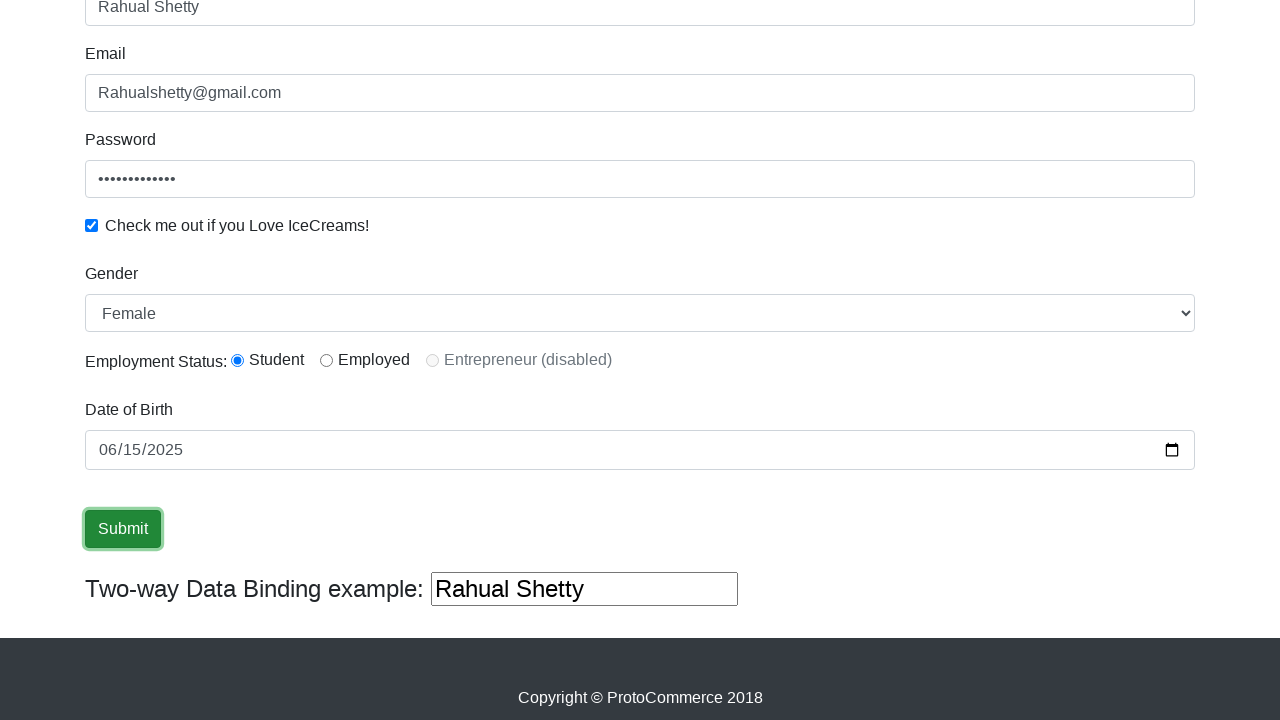